Tests handling of a JavaScript confirm dialog by clicking a button that triggers a JS Confirm and dismissing it

Starting URL: https://the-internet.herokuapp.com/javascript_alerts

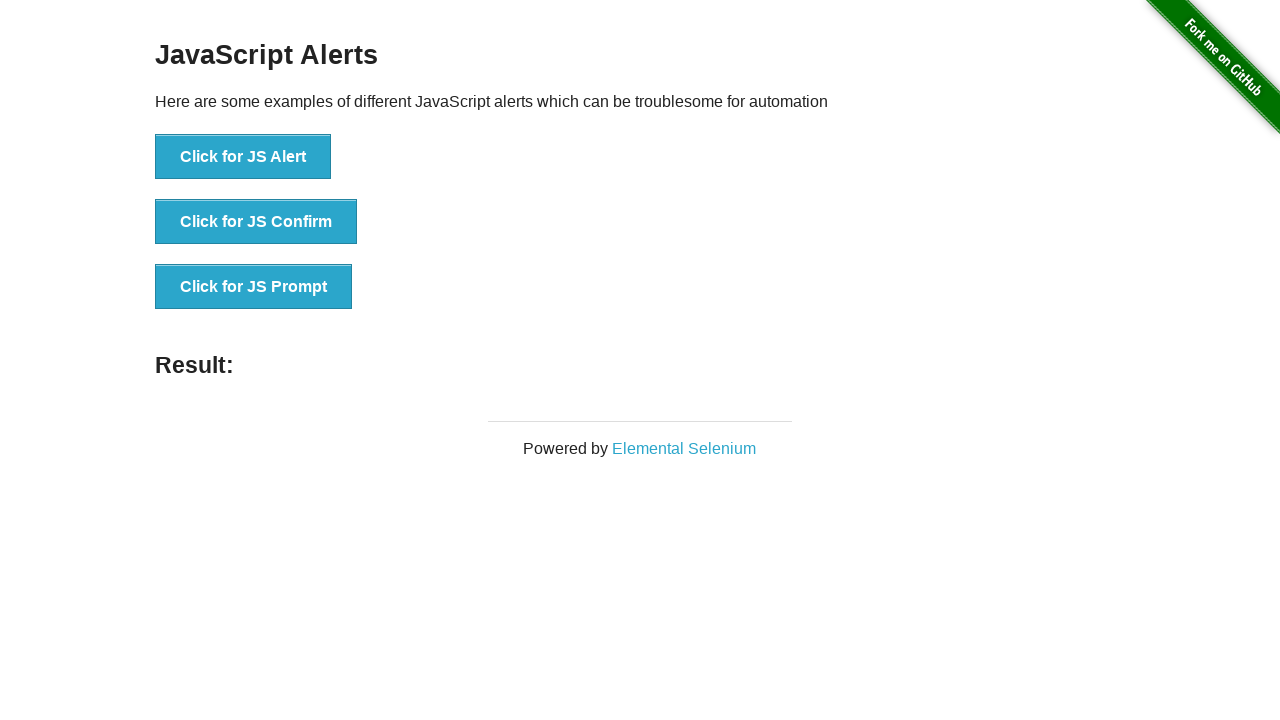

Set up dialog handler to dismiss confirm dialogs
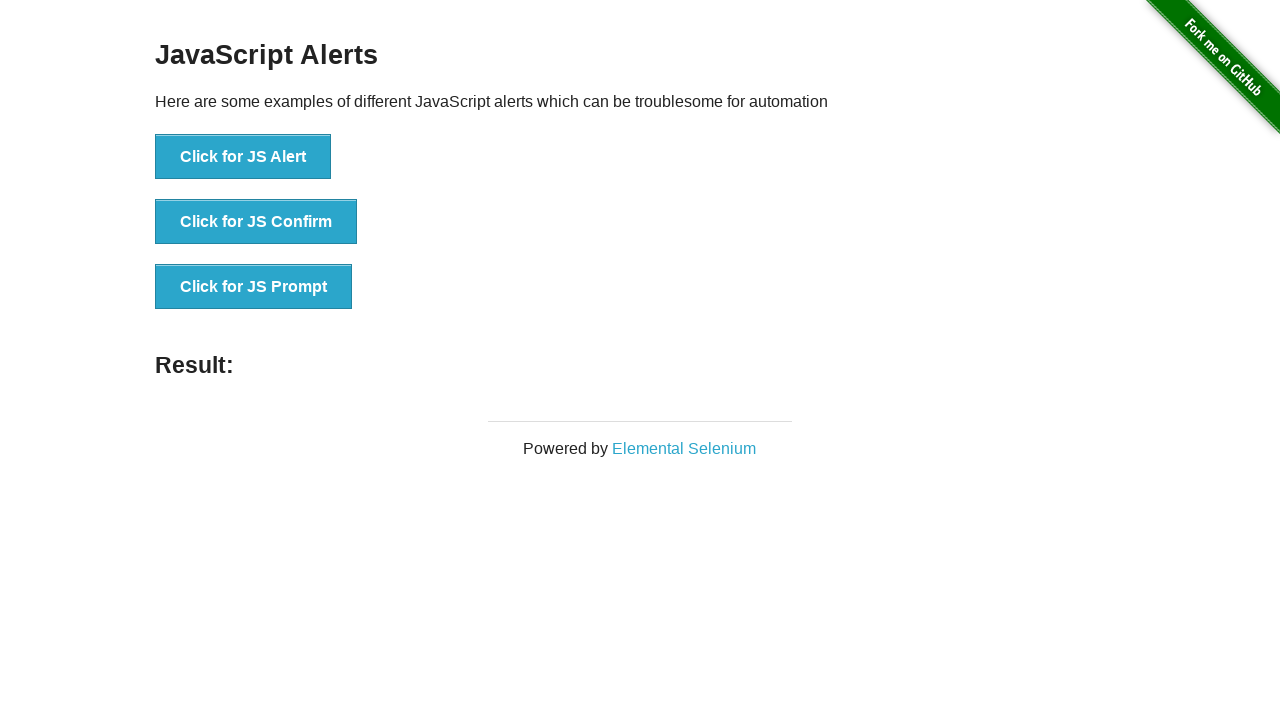

Clicked button to trigger JavaScript confirm dialog at (256, 222) on xpath=//button[text()='Click for JS Confirm']
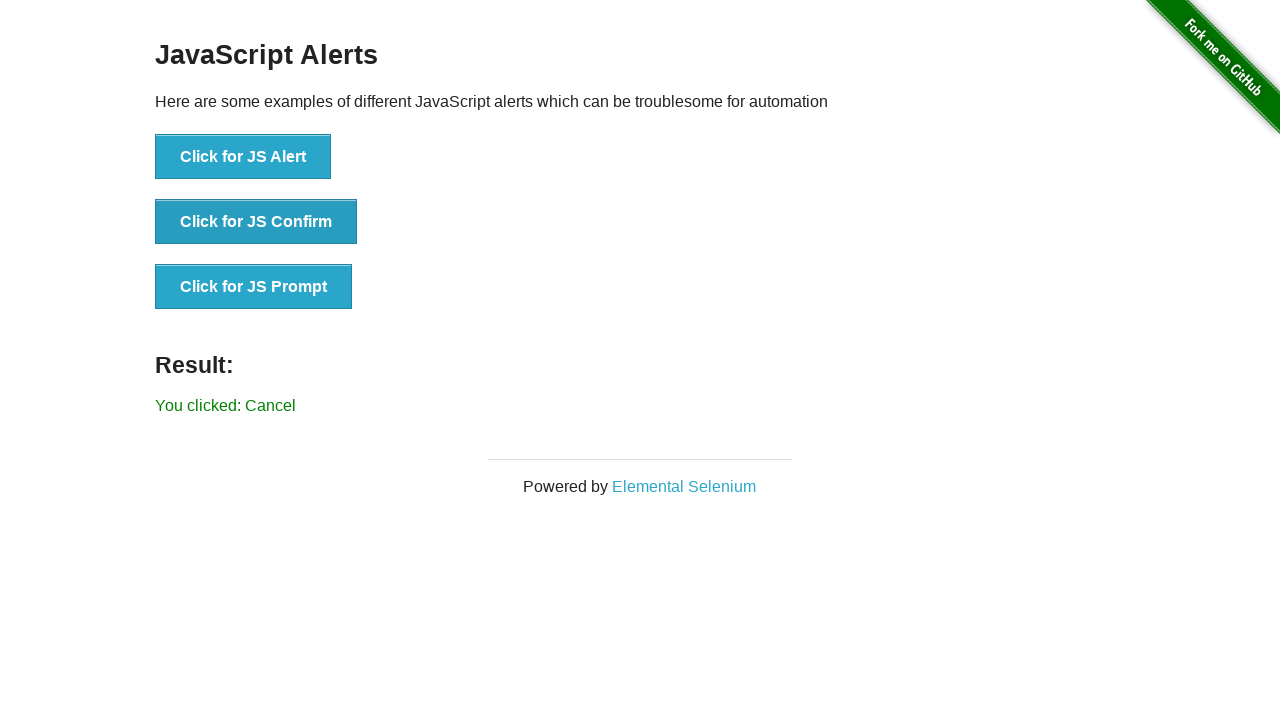

Waited for dialog to be dismissed
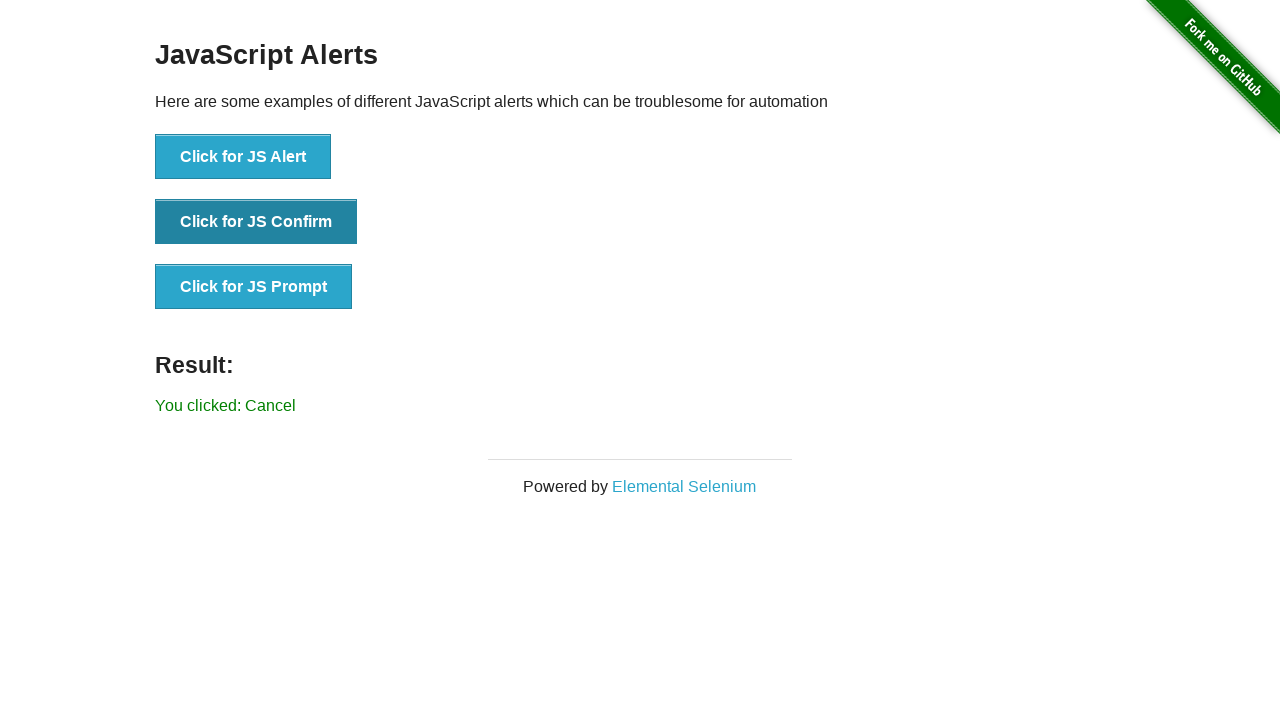

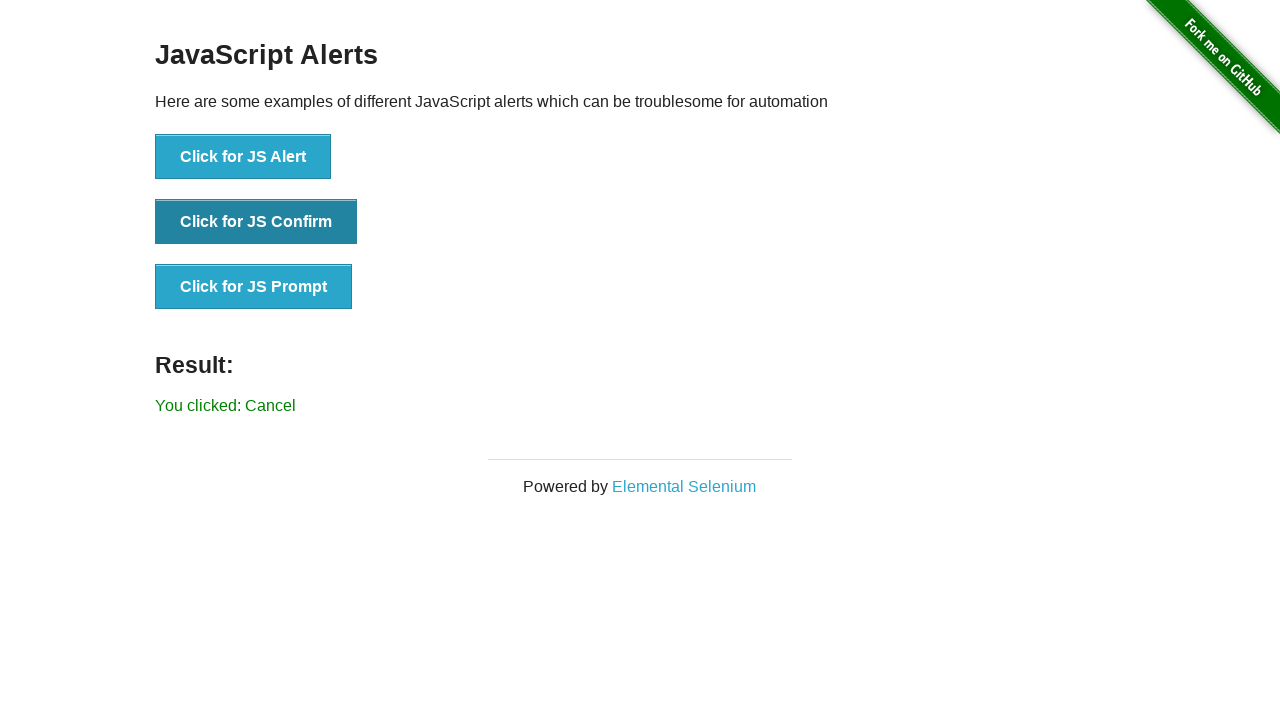